Tests notification message functionality by clicking a link multiple times and verifying the notification message appears correctly each time

Starting URL: http://the-internet.herokuapp.com/notification_message_rendered

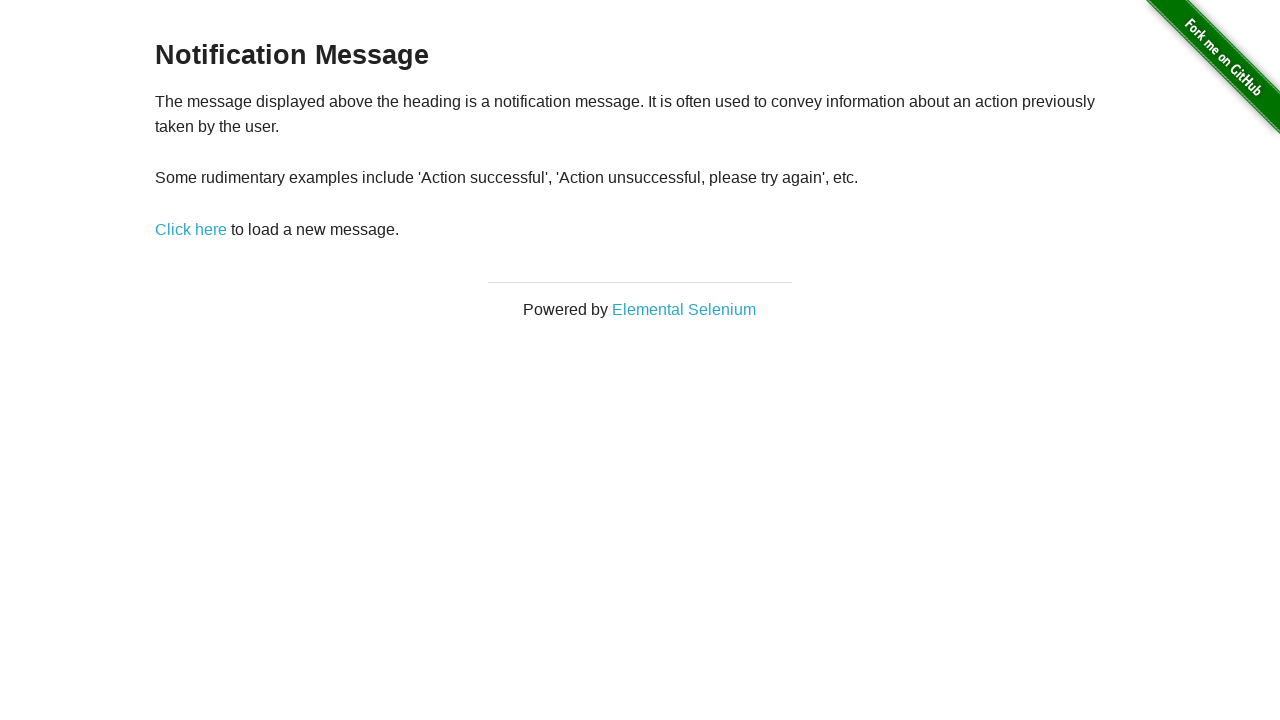

Navigated to notification message rendered page
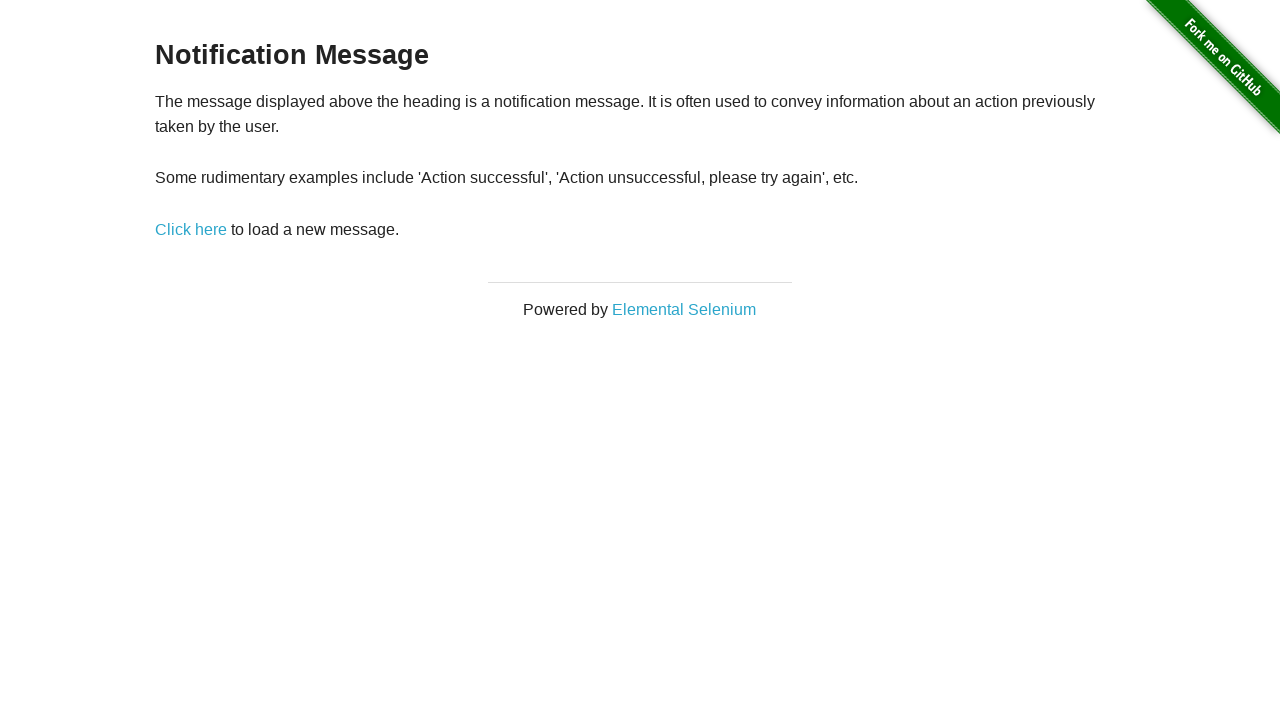

Clicked notification link (iteration 1) at (191, 229) on .example a
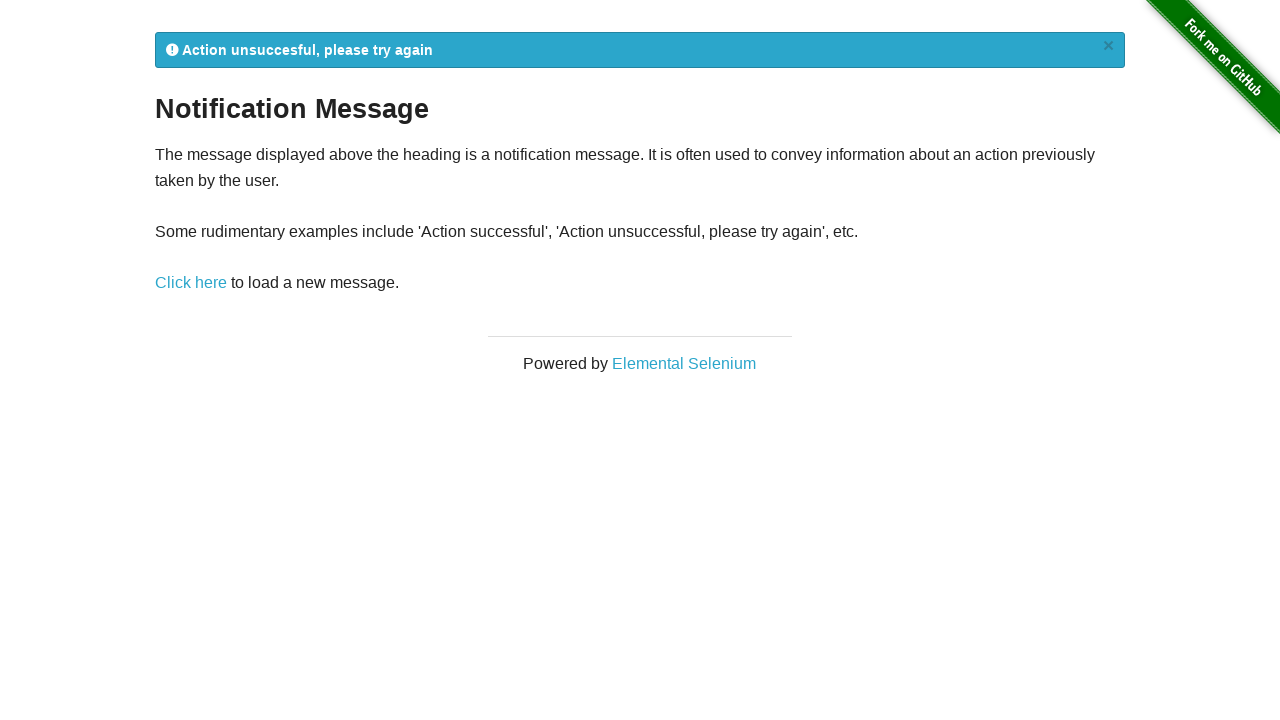

Notification message appeared (iteration 1)
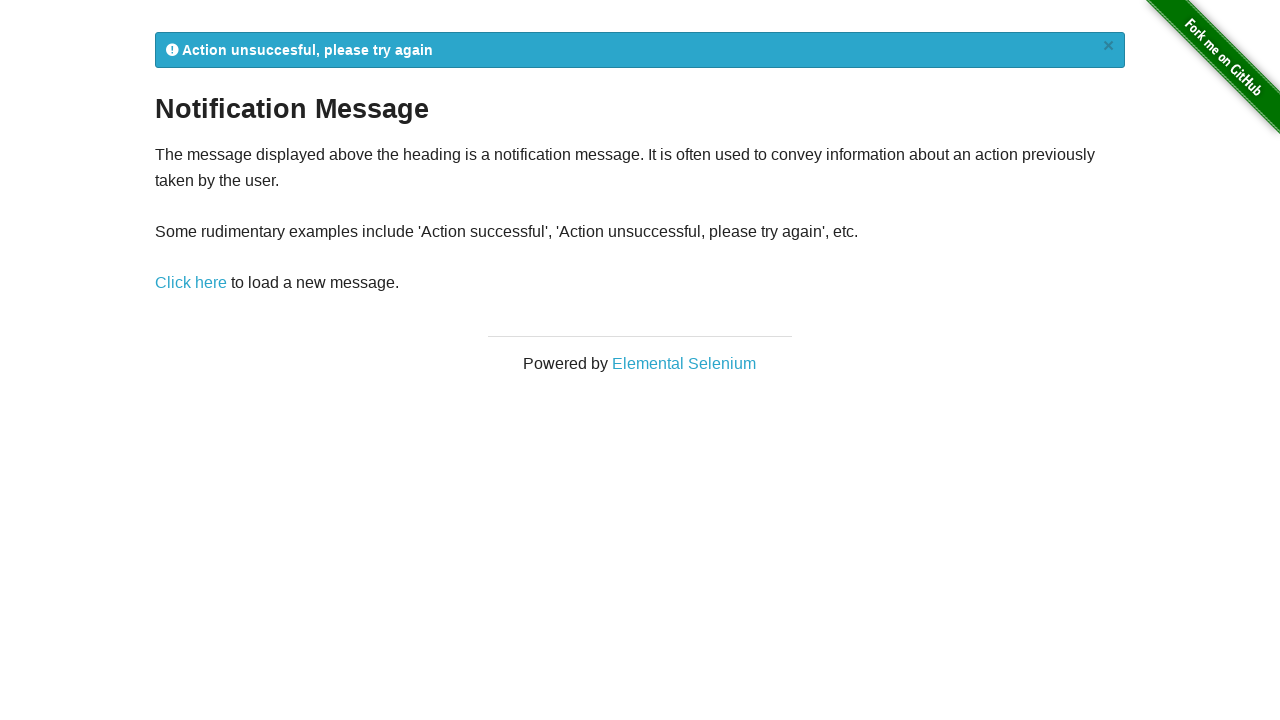

Retrieved notification text: '
            Action unsuccesful, please try again
            ×
          '
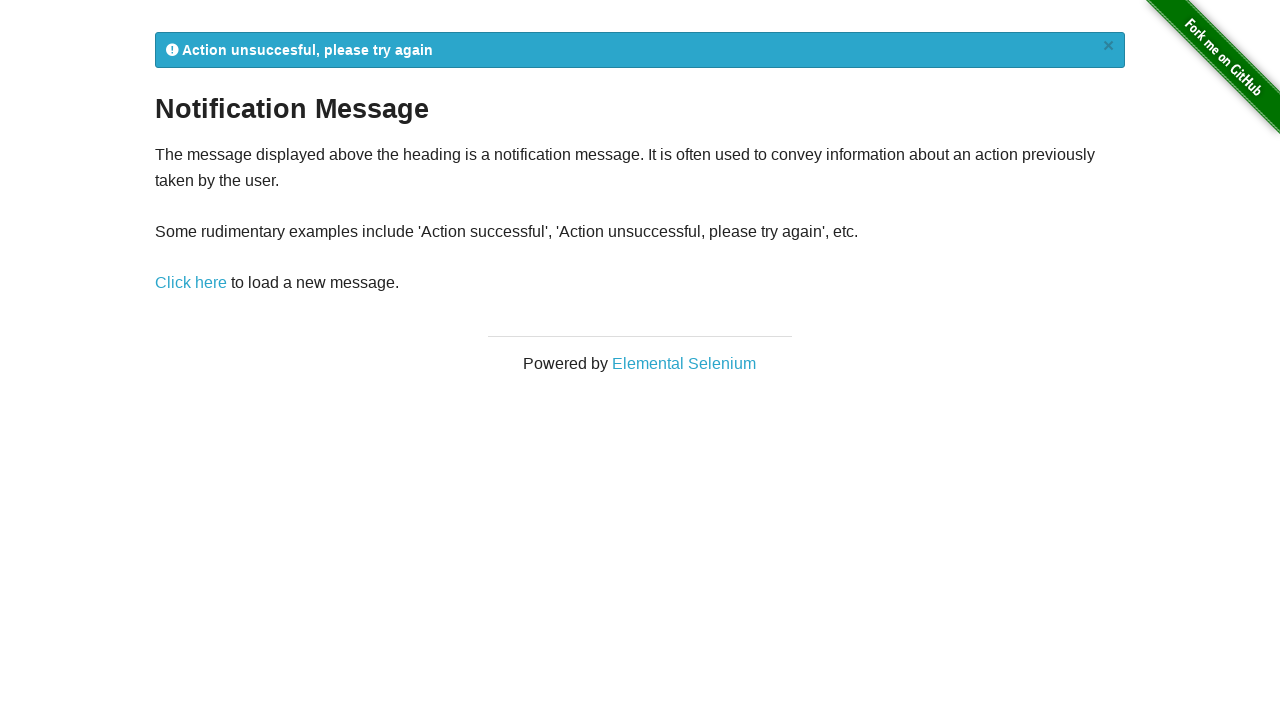

Action successful message not found, breaking loop
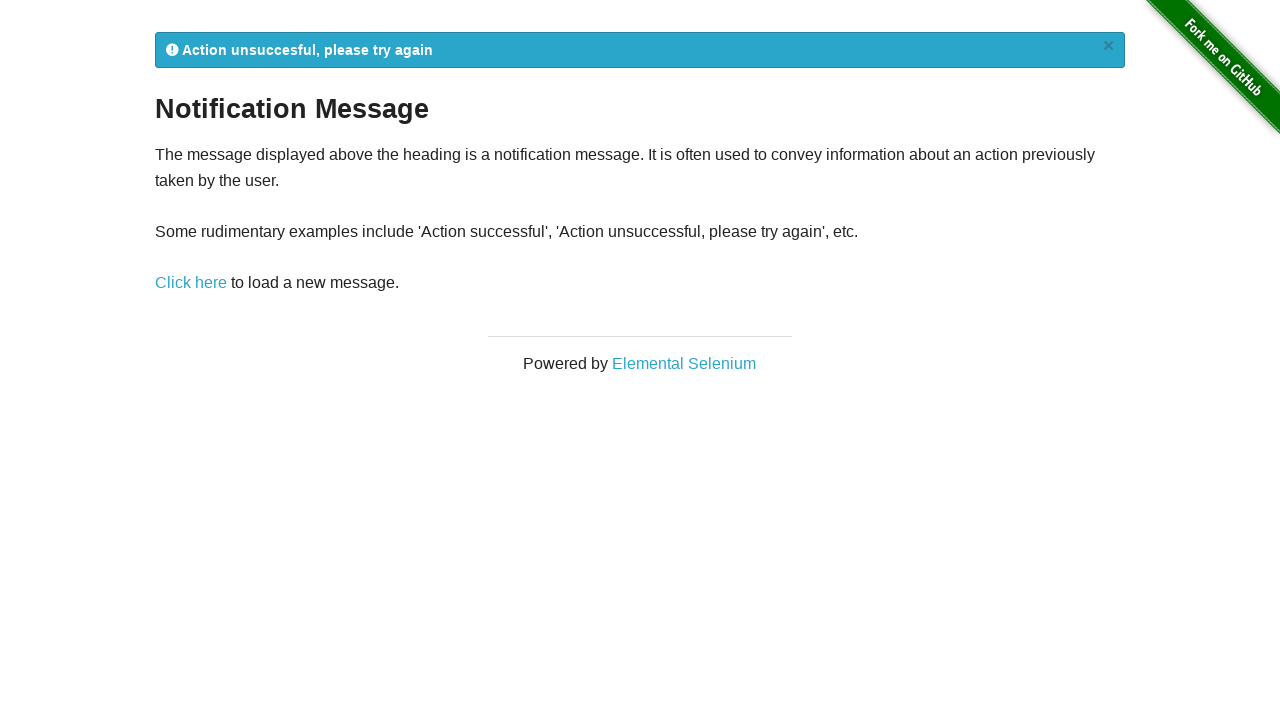

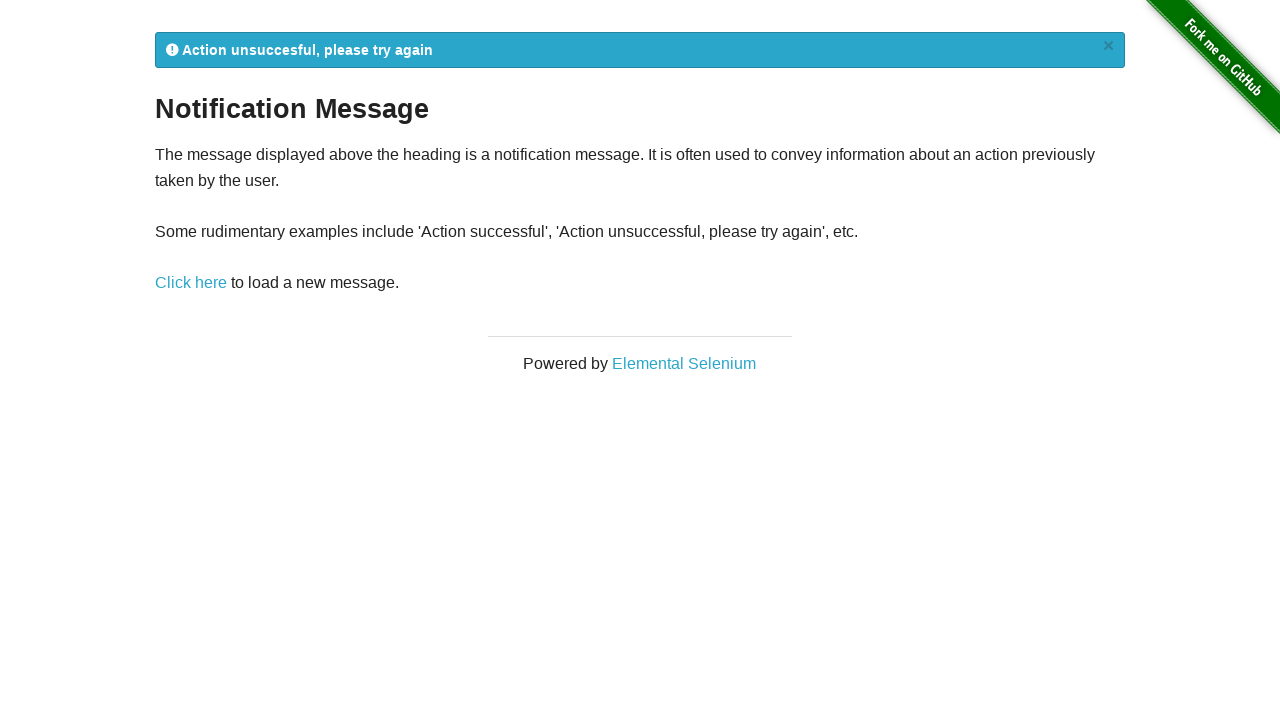